Tests checkbox functionality on Heroku test site by navigating to checkboxes page, verifying page elements, and toggling checkbox states

Starting URL: https://the-internet.herokuapp.com/

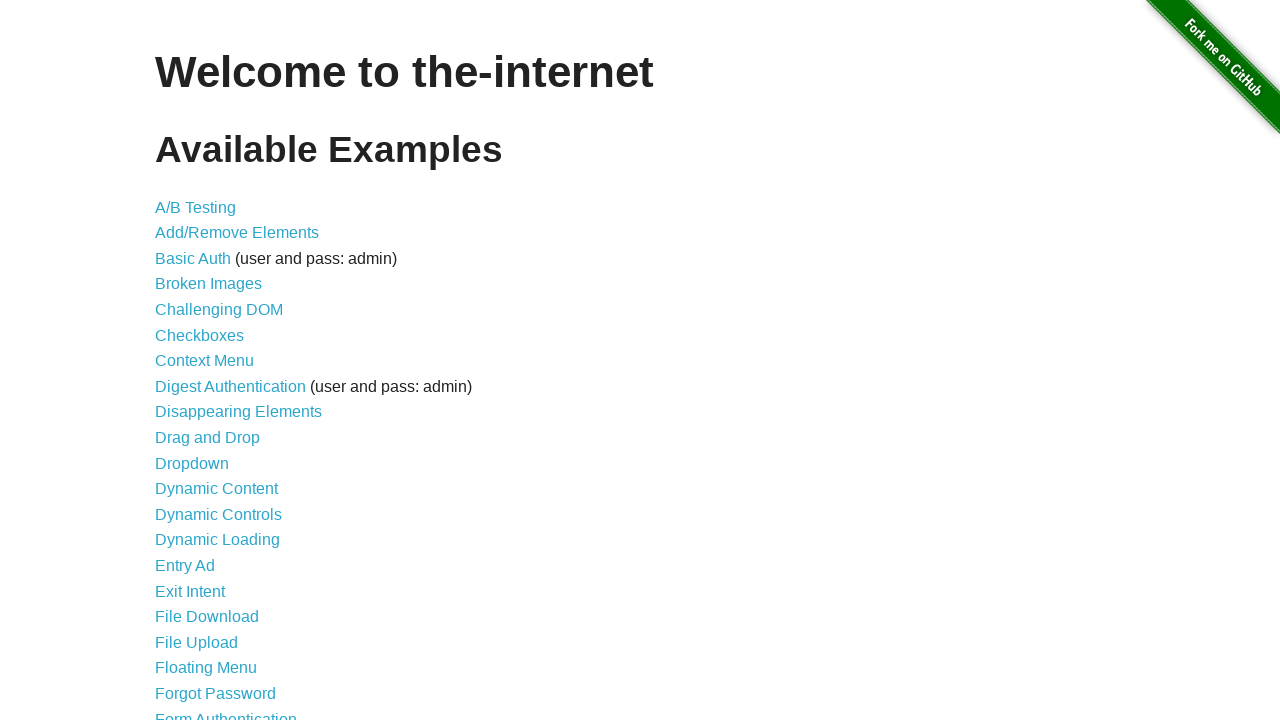

Clicked on 'Checkboxes' link to navigate to checkboxes page at (200, 335) on xpath=//a[contains(text(), 'Checkboxes')]
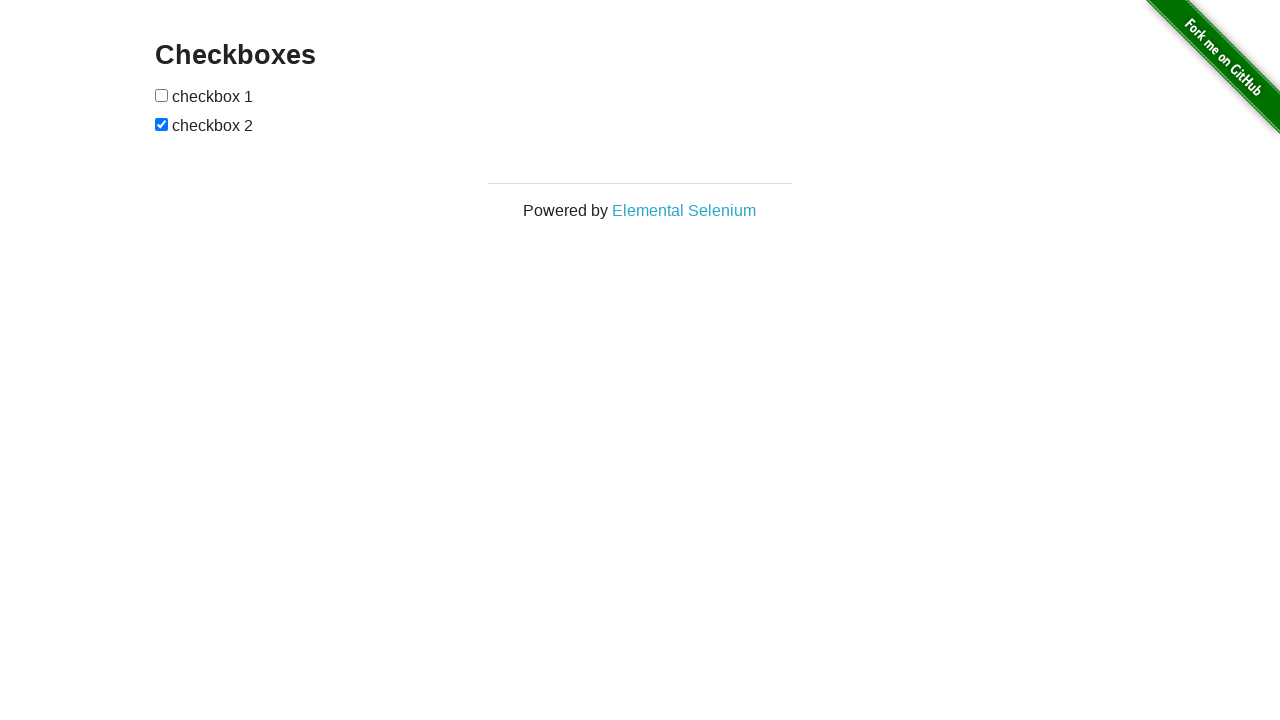

Checkboxes page loaded and h3 header element appeared
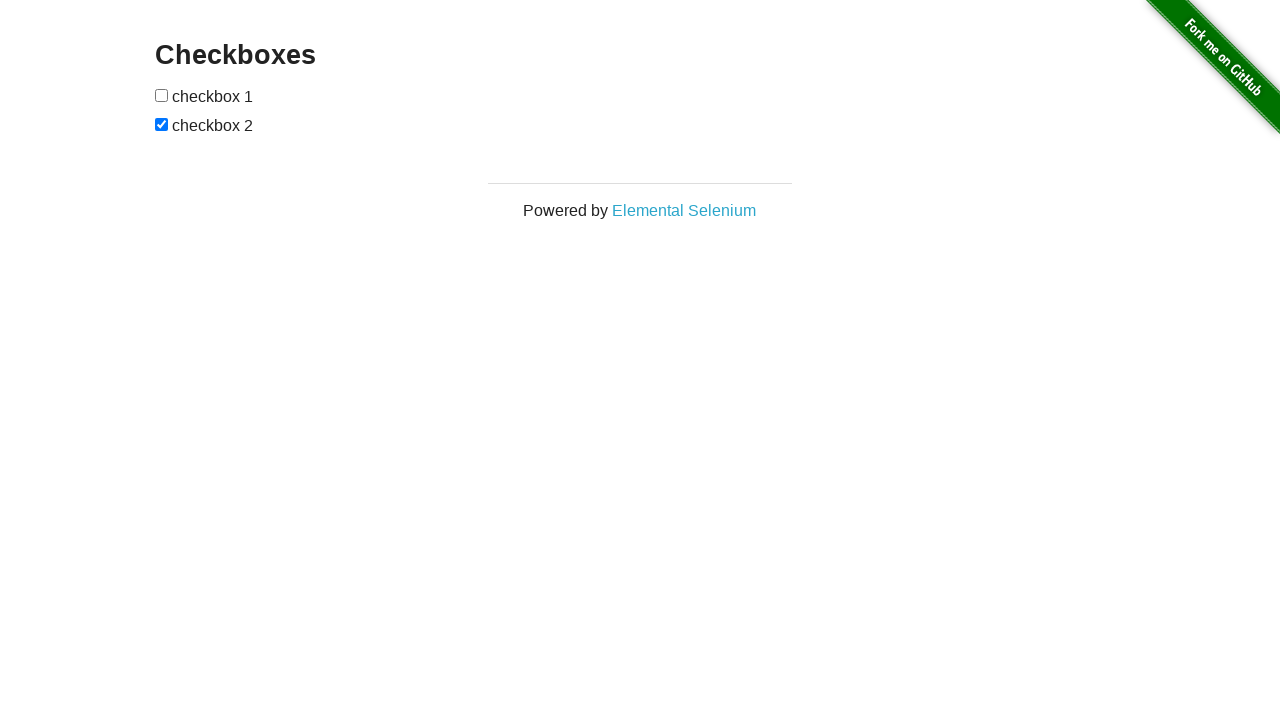

Retrieved header text: 'Checkboxes'
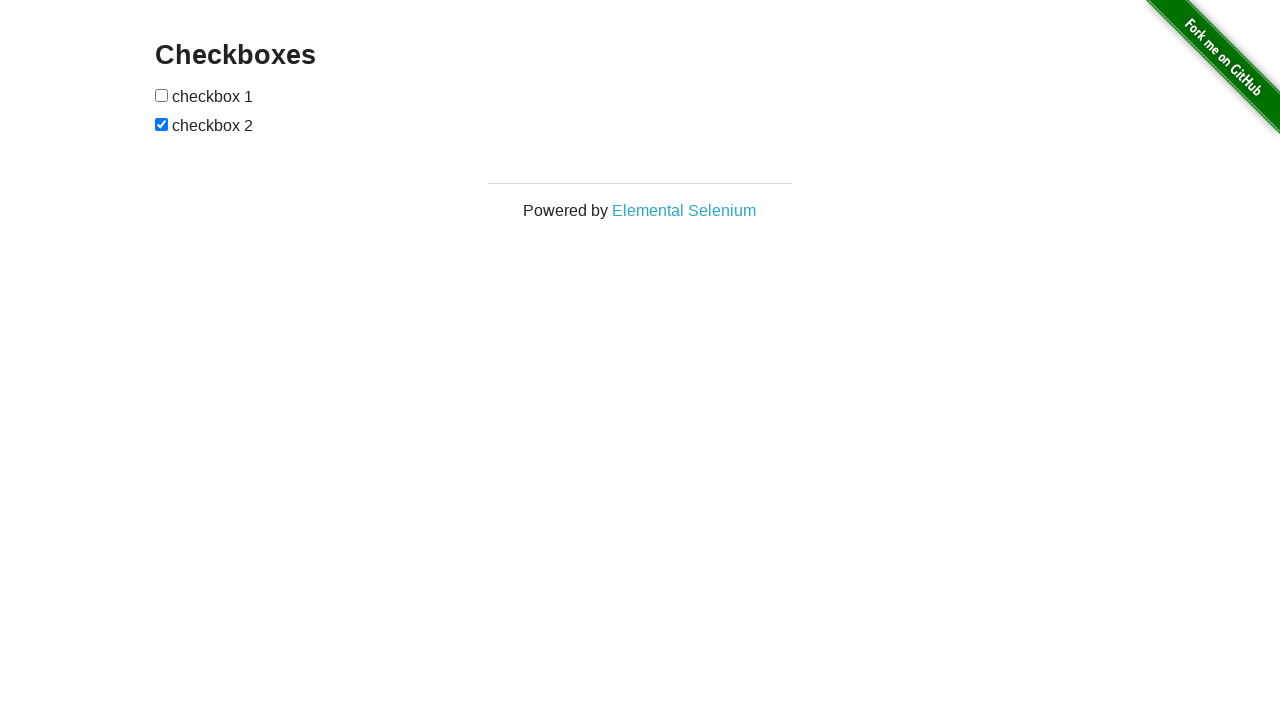

Verified header text matches 'Checkboxes'
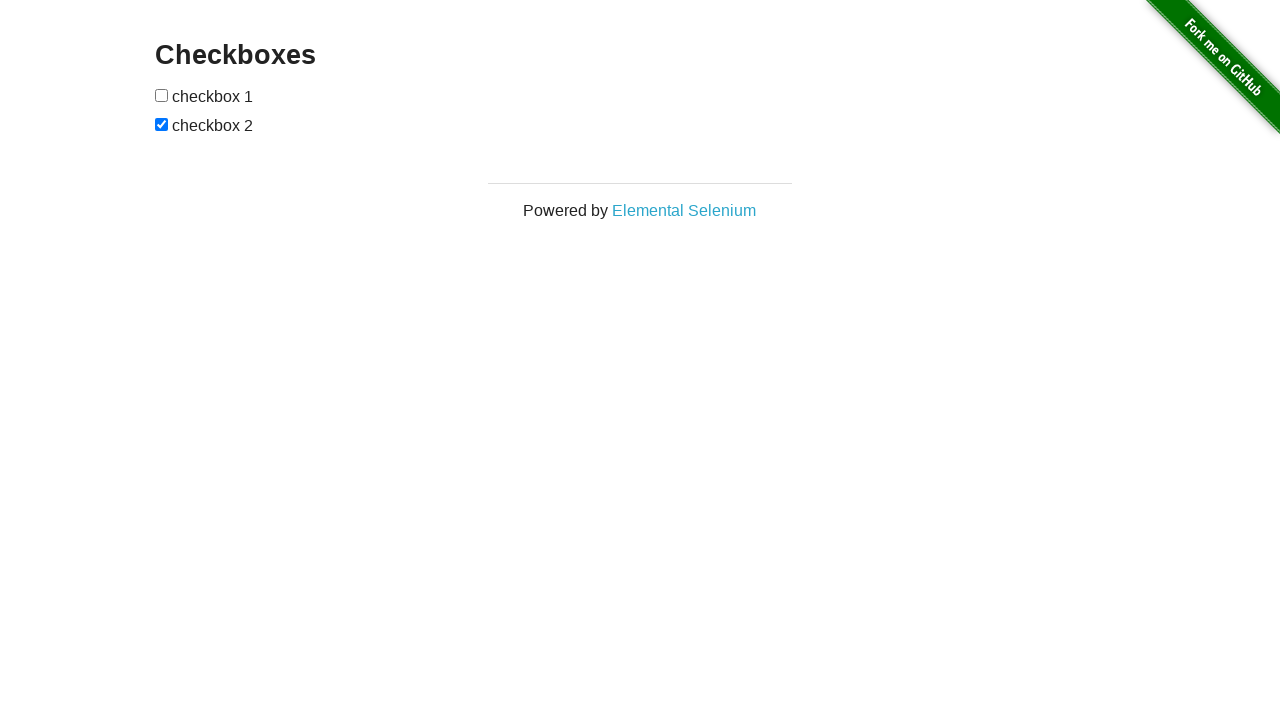

Retrieved footer text
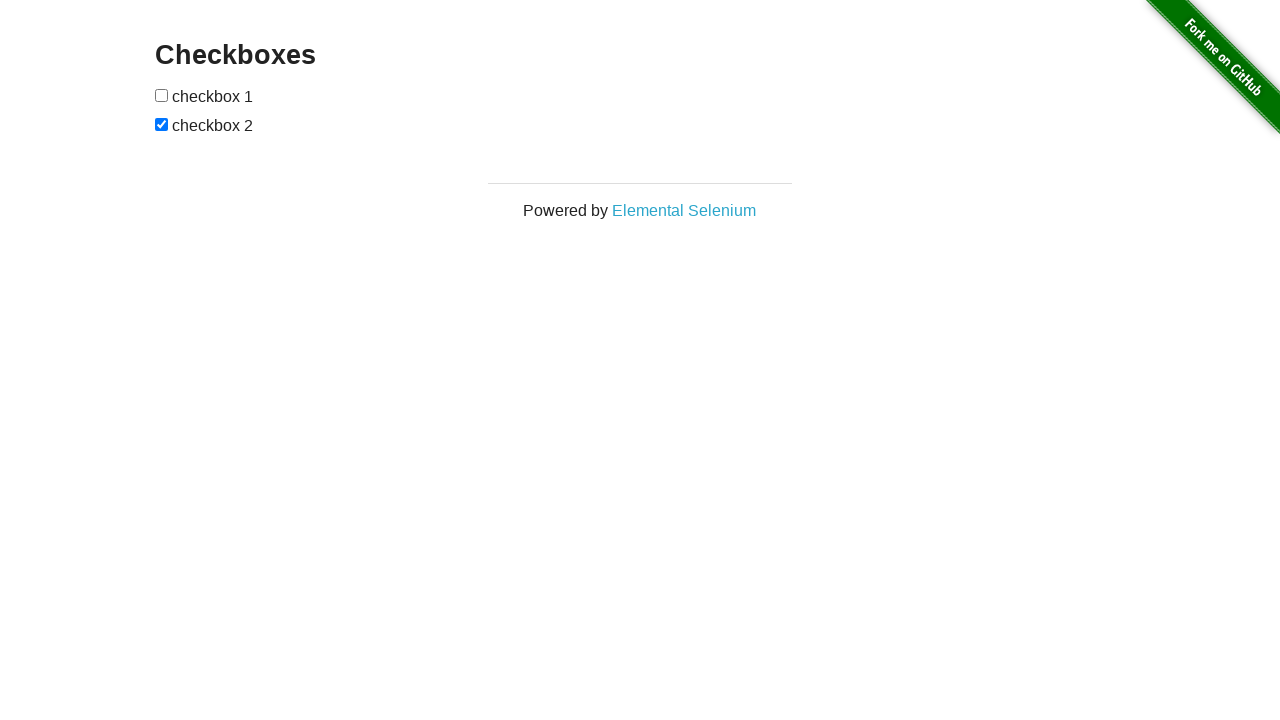

Verified footer contains 'Powered by Elemental Selenium'
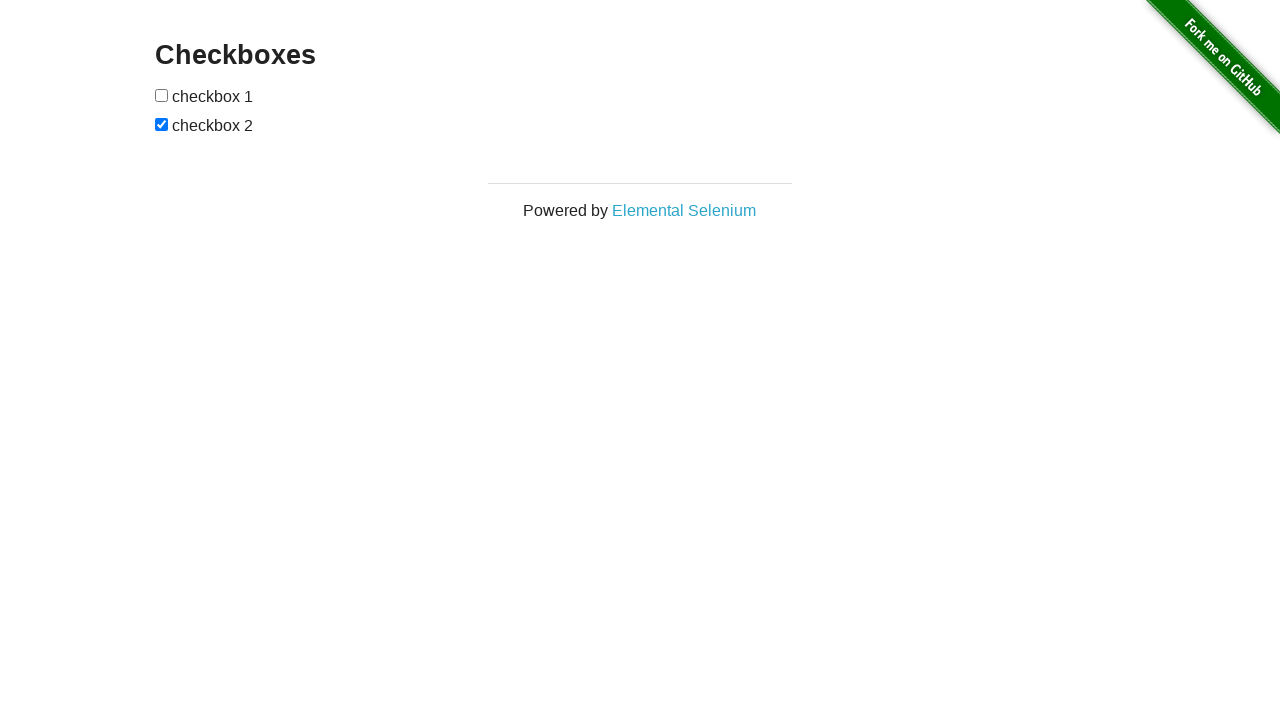

Located first checkbox element
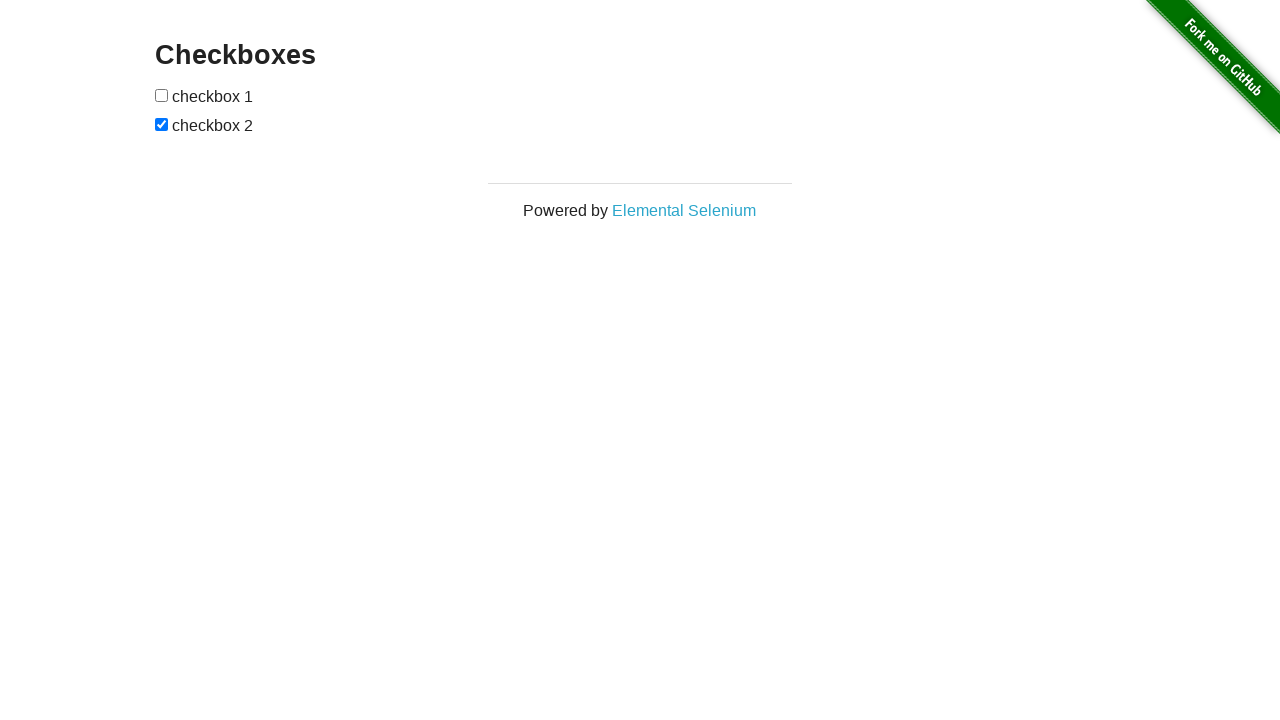

First checkbox was unchecked, so checked it at (162, 95) on xpath=//input[@type='checkbox'][1]
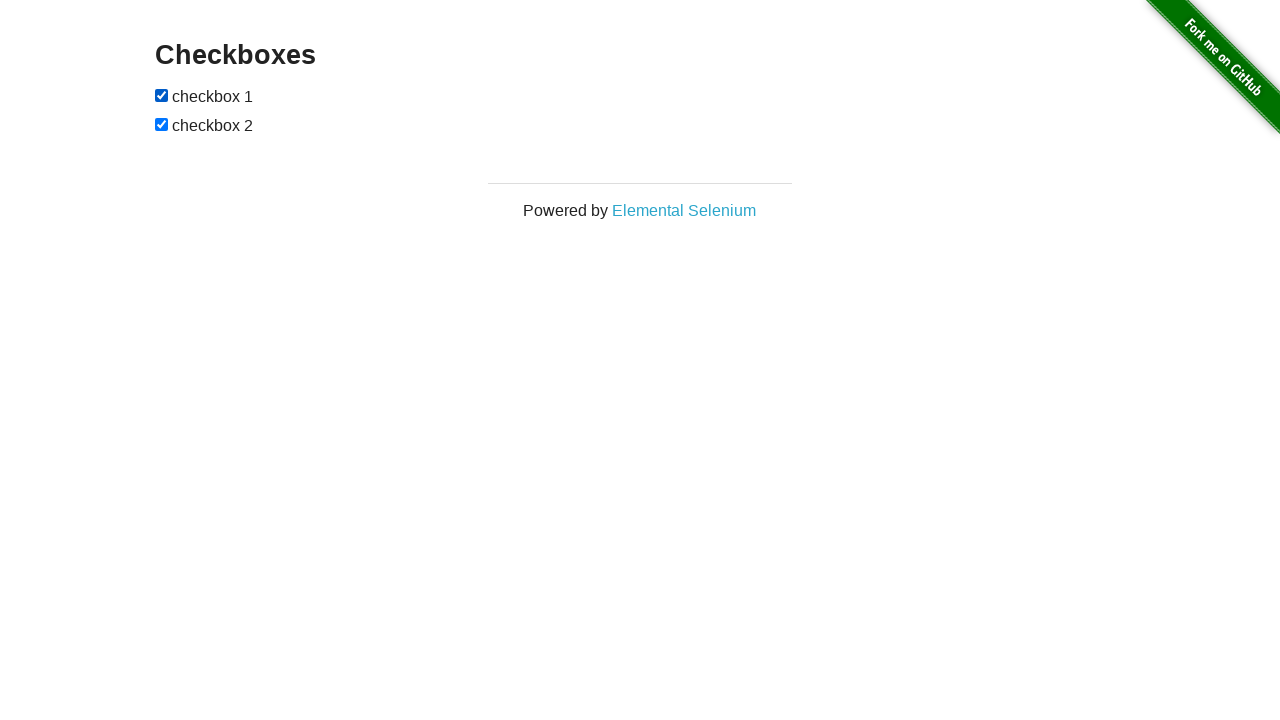

Located second checkbox element
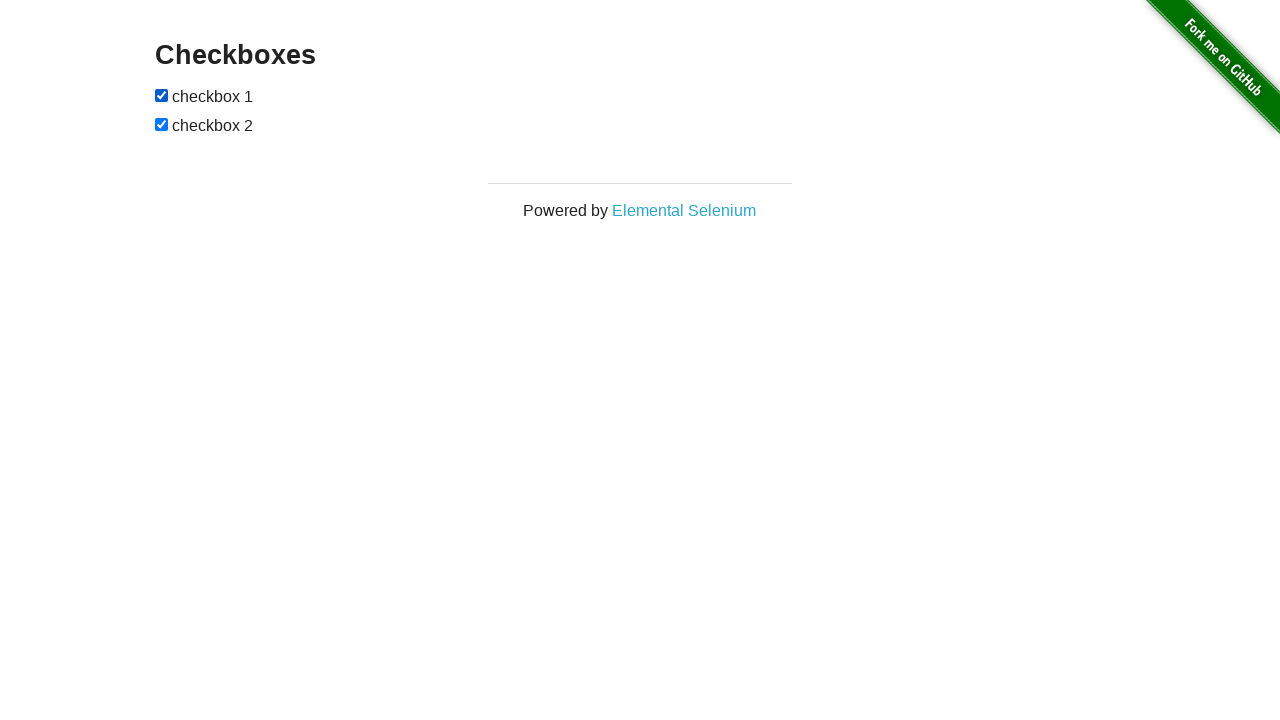

Second checkbox was checked, so unchecked it at (162, 124) on xpath=//input[@type='checkbox'][2]
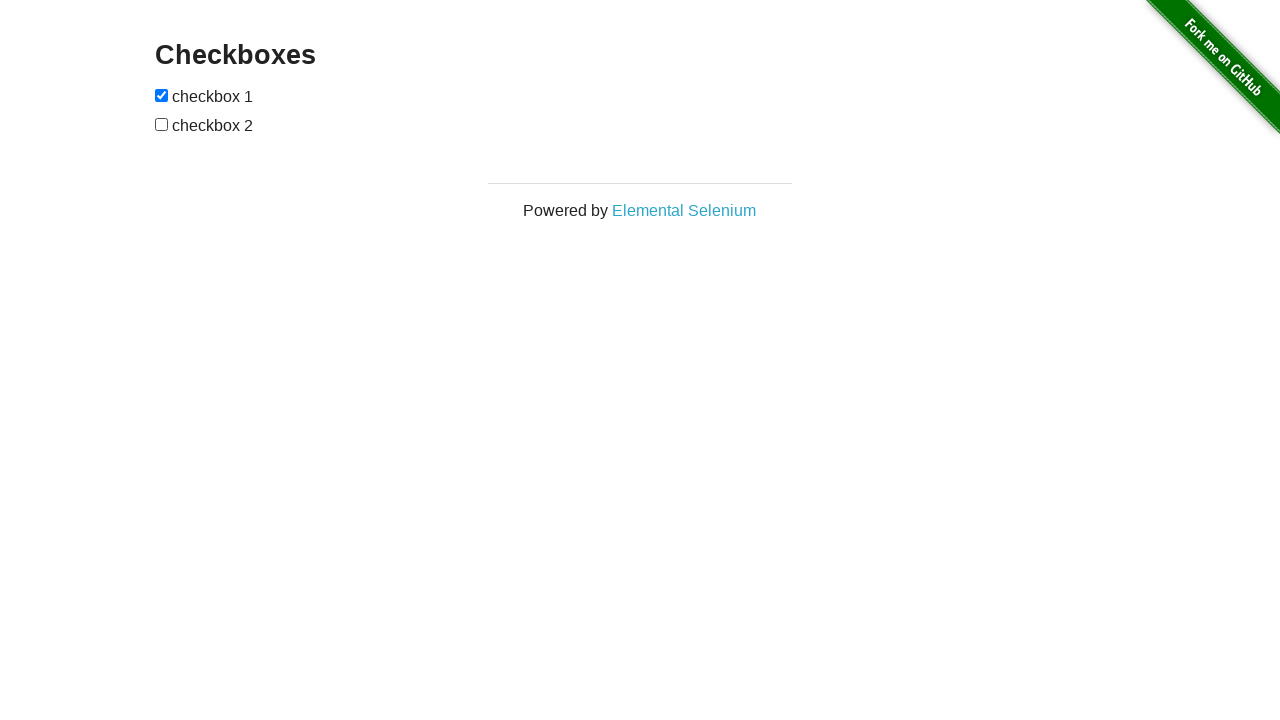

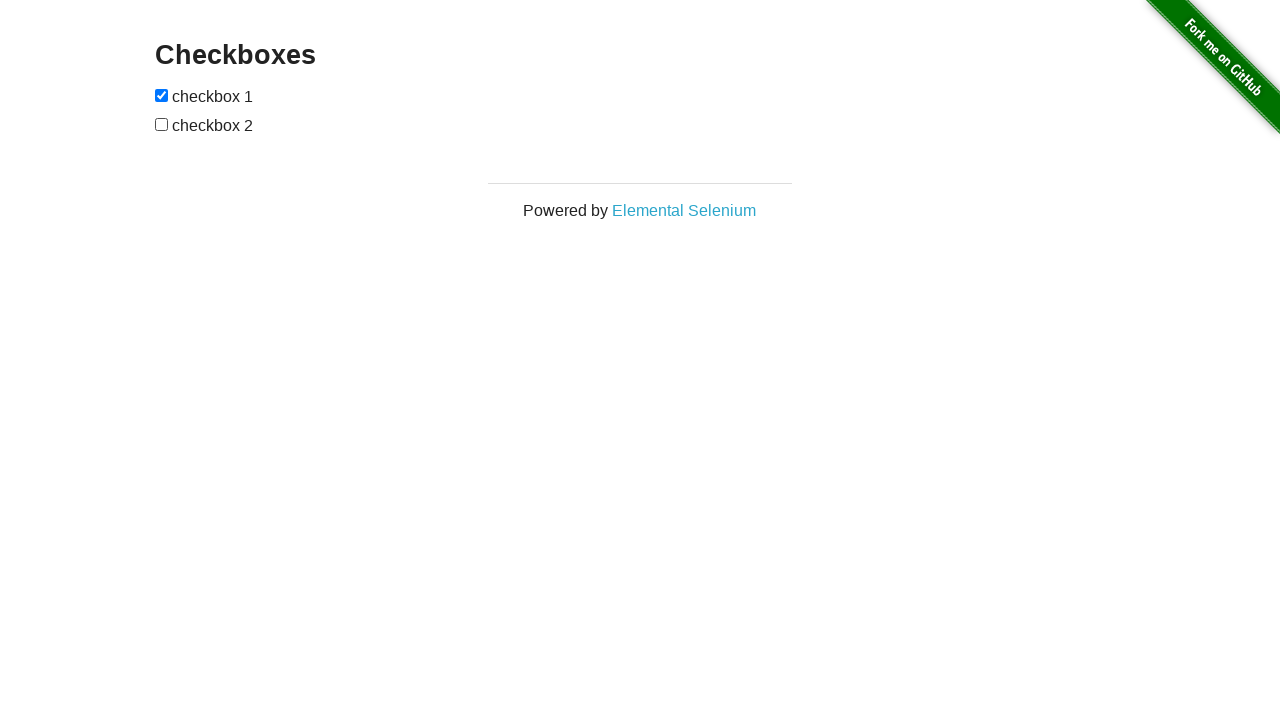